Verifies that the username and password label texts are correct

Starting URL: https://the-internet.herokuapp.com/

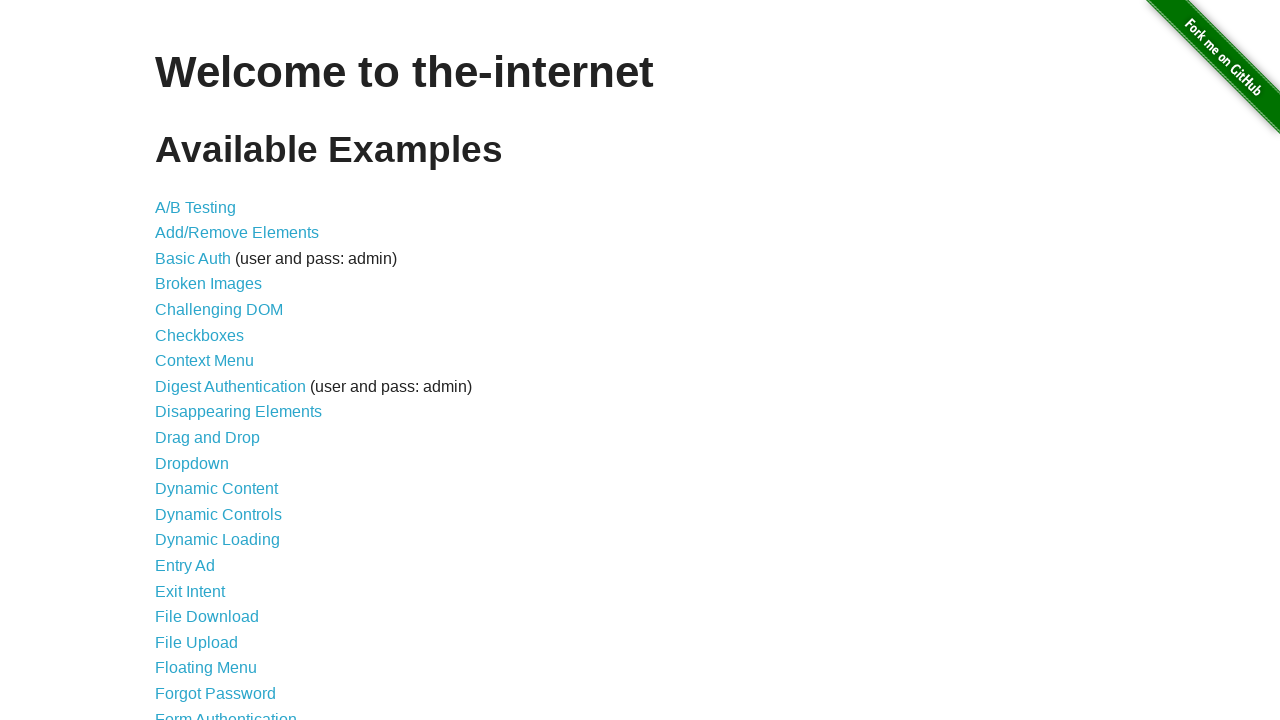

Clicked on Form Authentication link at (226, 712) on text='Form Authentication'
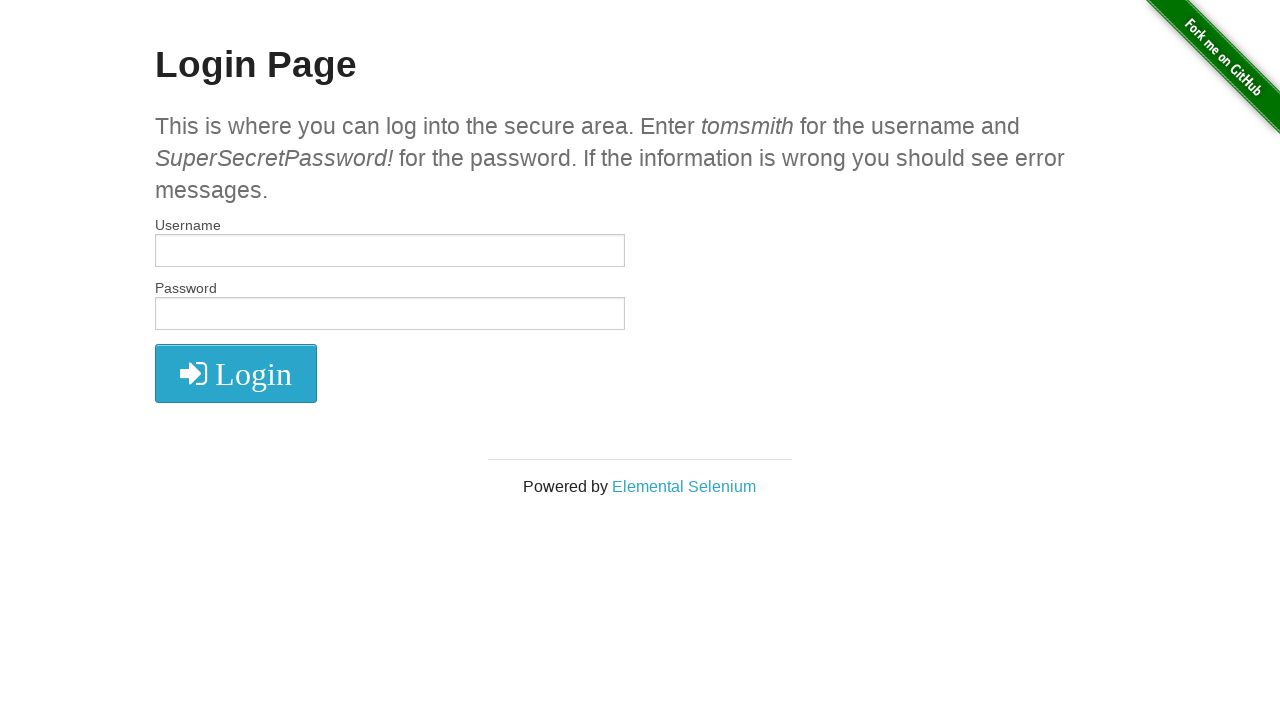

Retrieved all label text contents
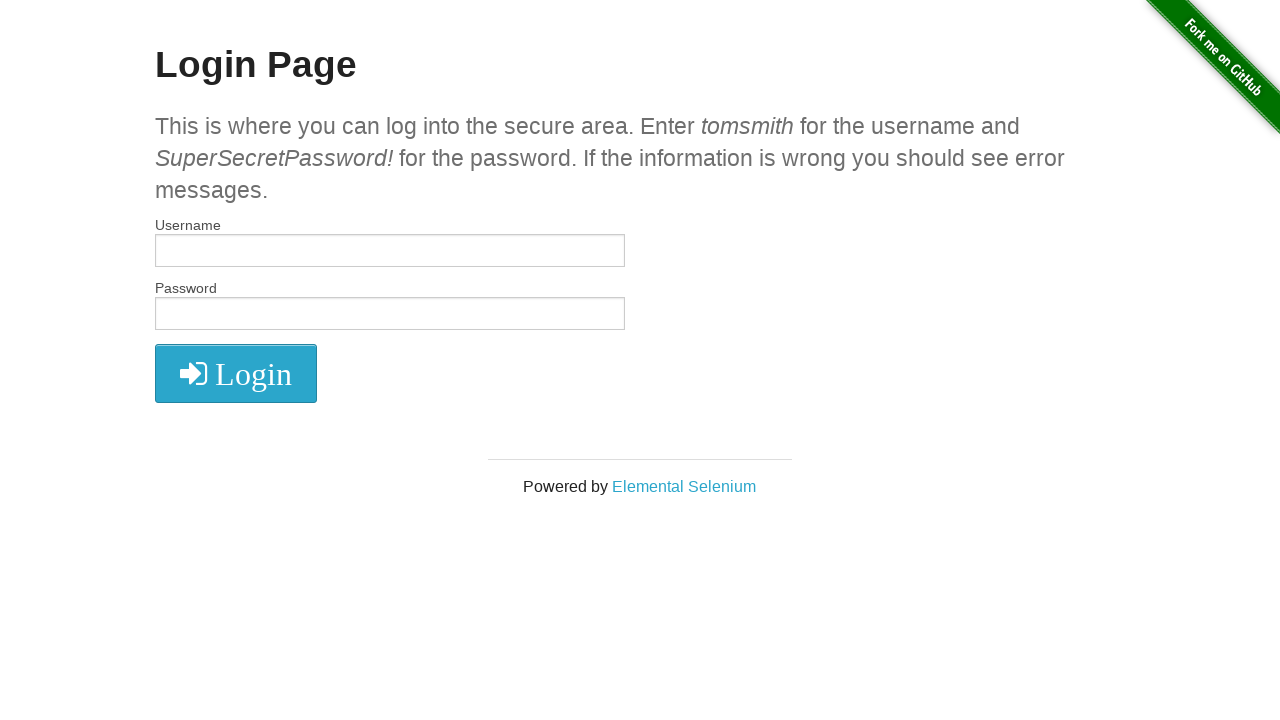

Verified first label text is 'Username'
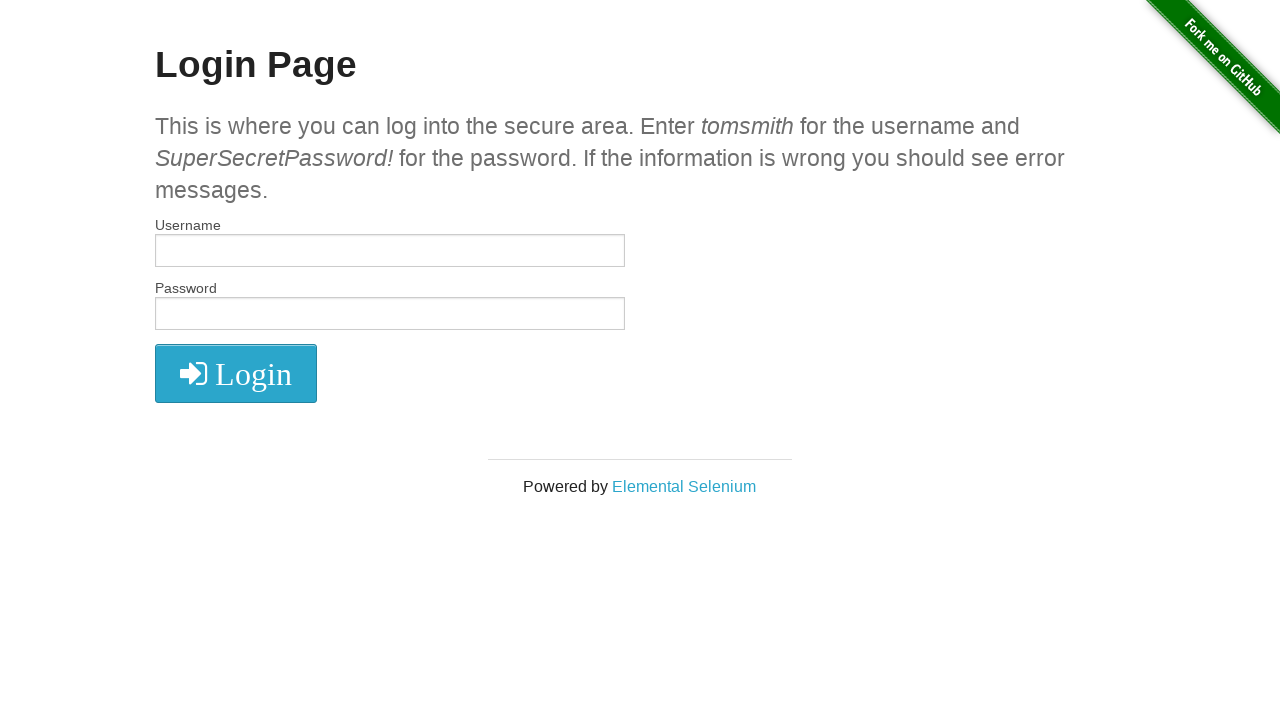

Verified second label text is 'Password'
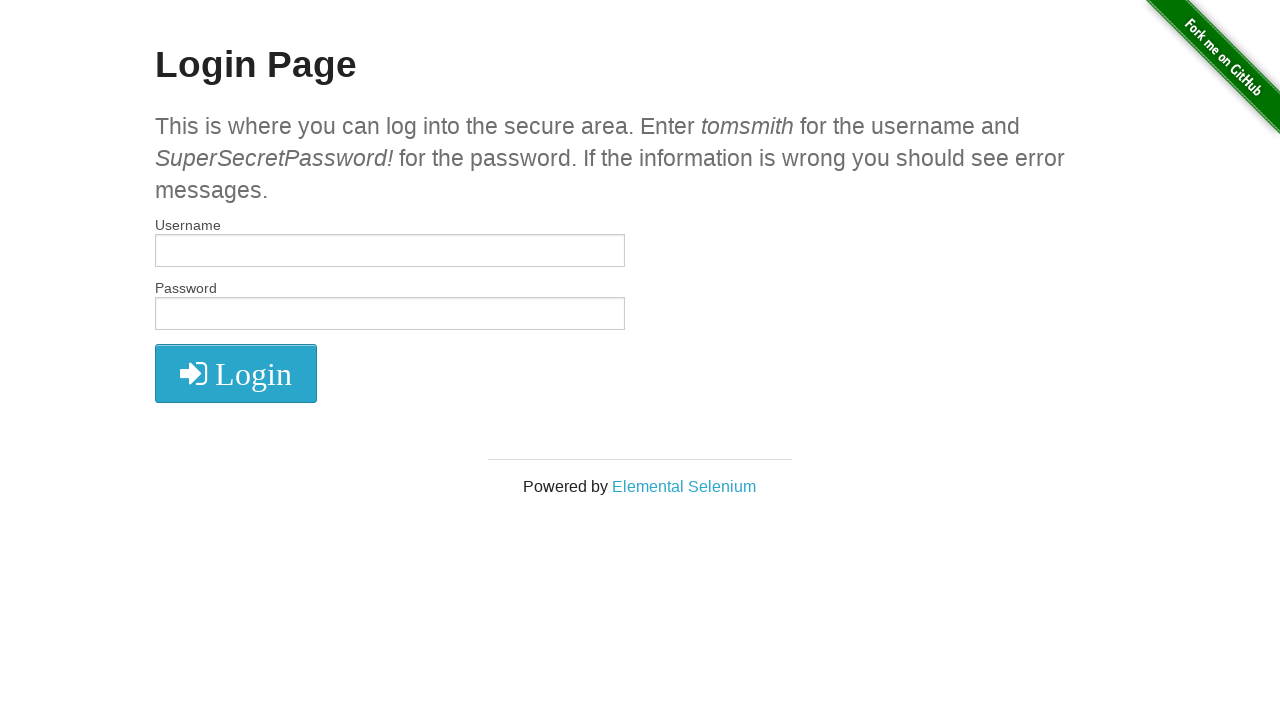

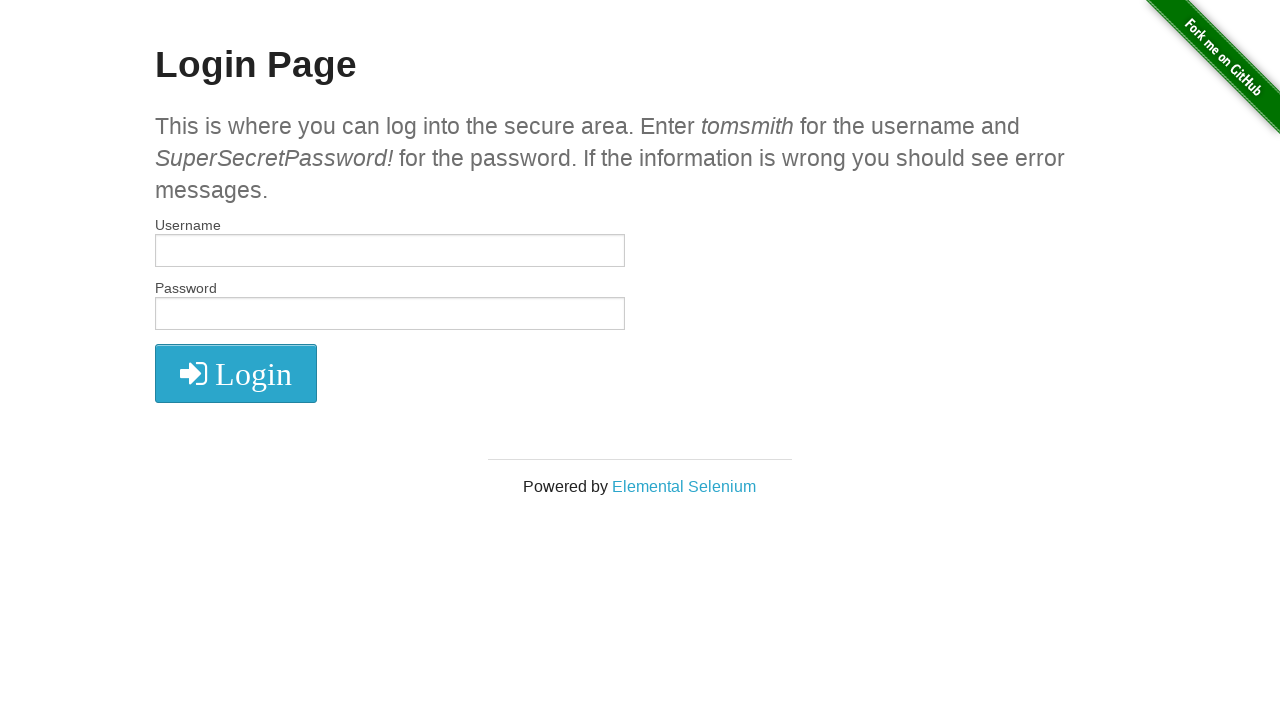